Tests file upload functionality by selecting a file to upload on the file upload page

Starting URL: https://the-internet.herokuapp.com/upload

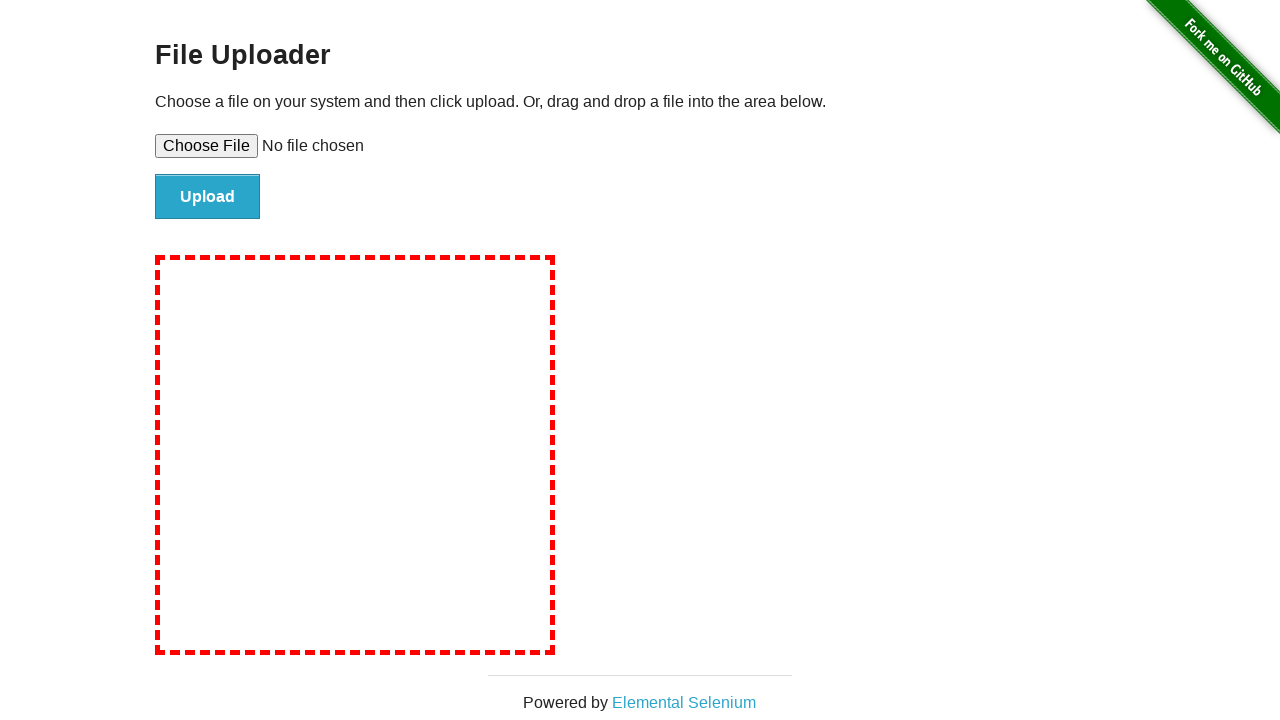

Cleared any existing file selection from the file upload input
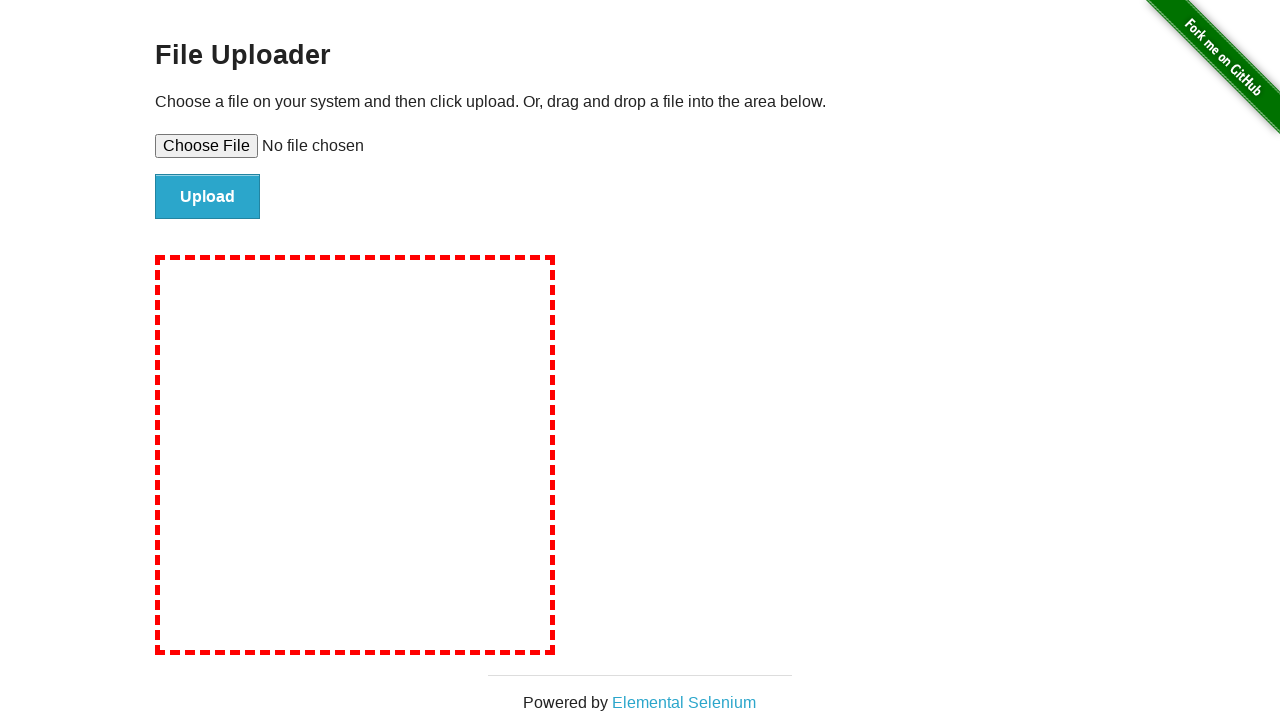

Created a temporary test file for upload
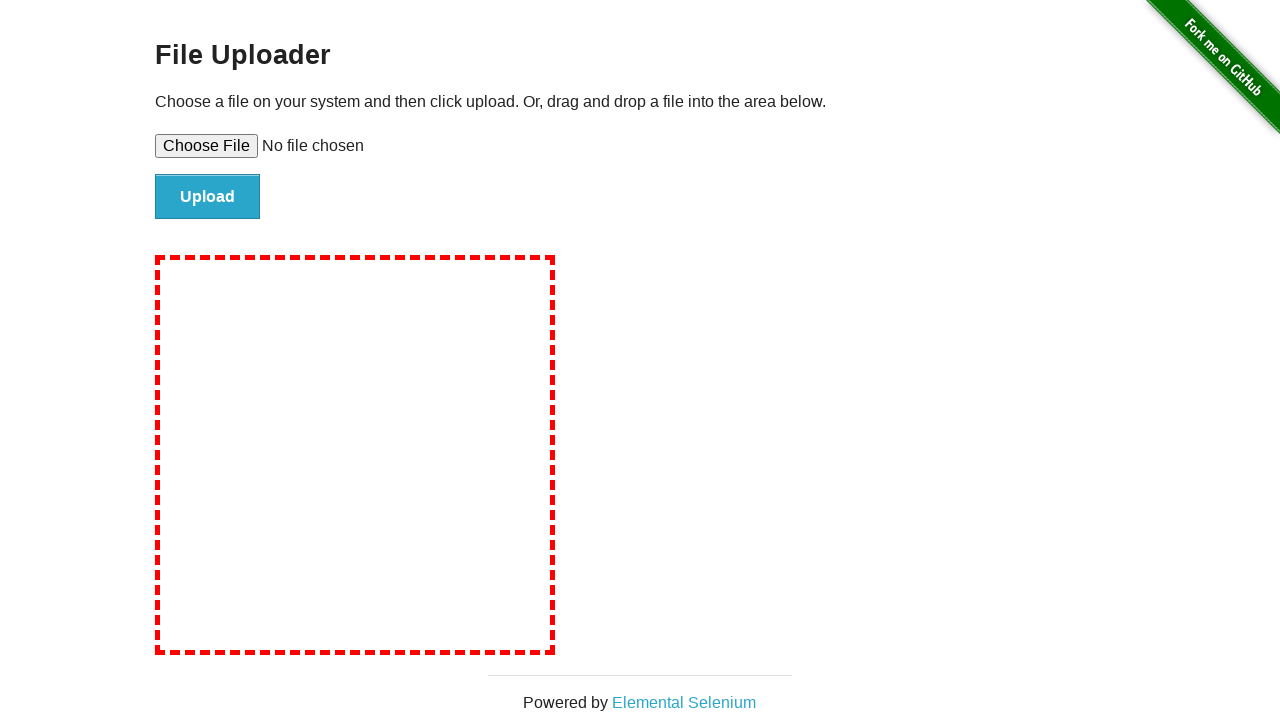

Selected and uploaded the temporary test file
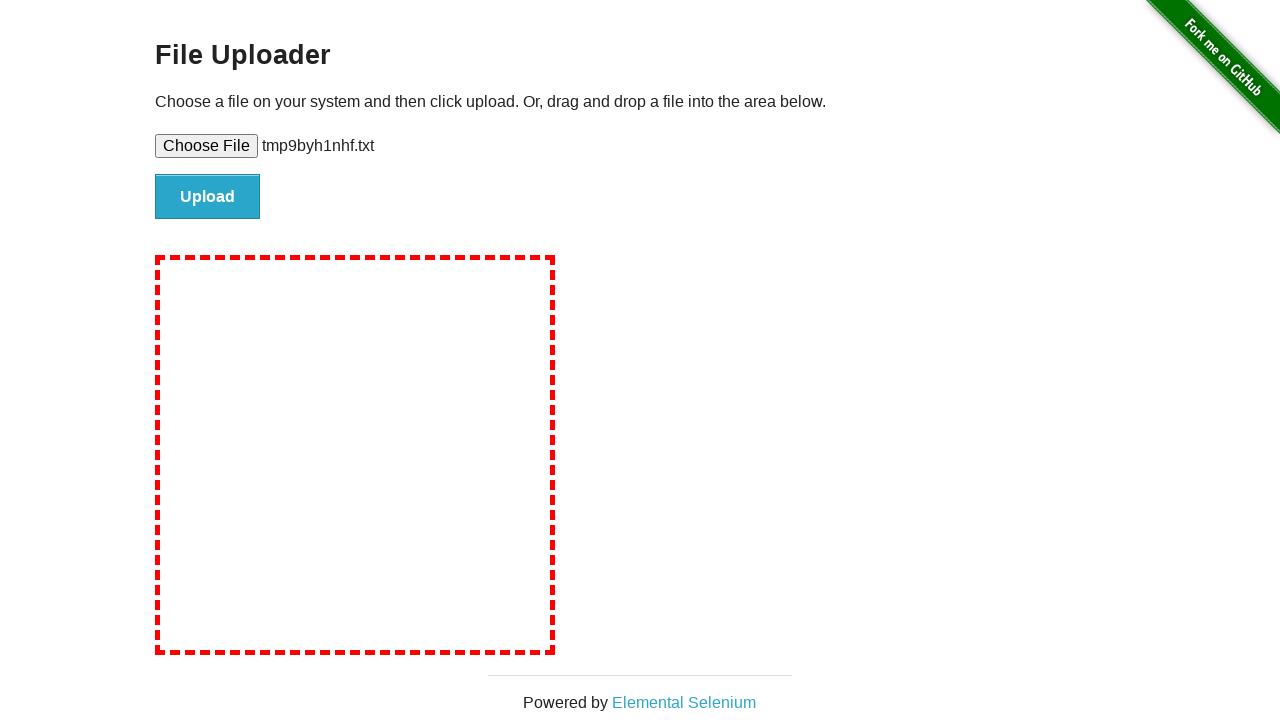

Cleaned up the temporary file
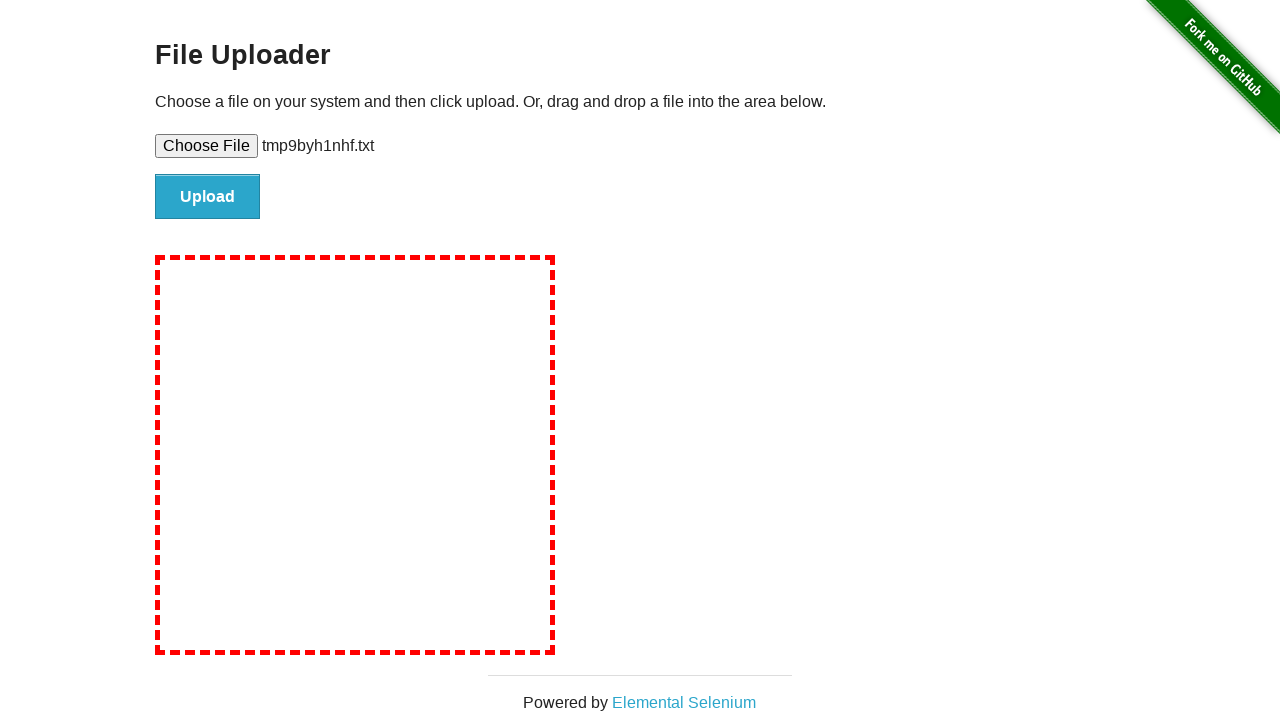

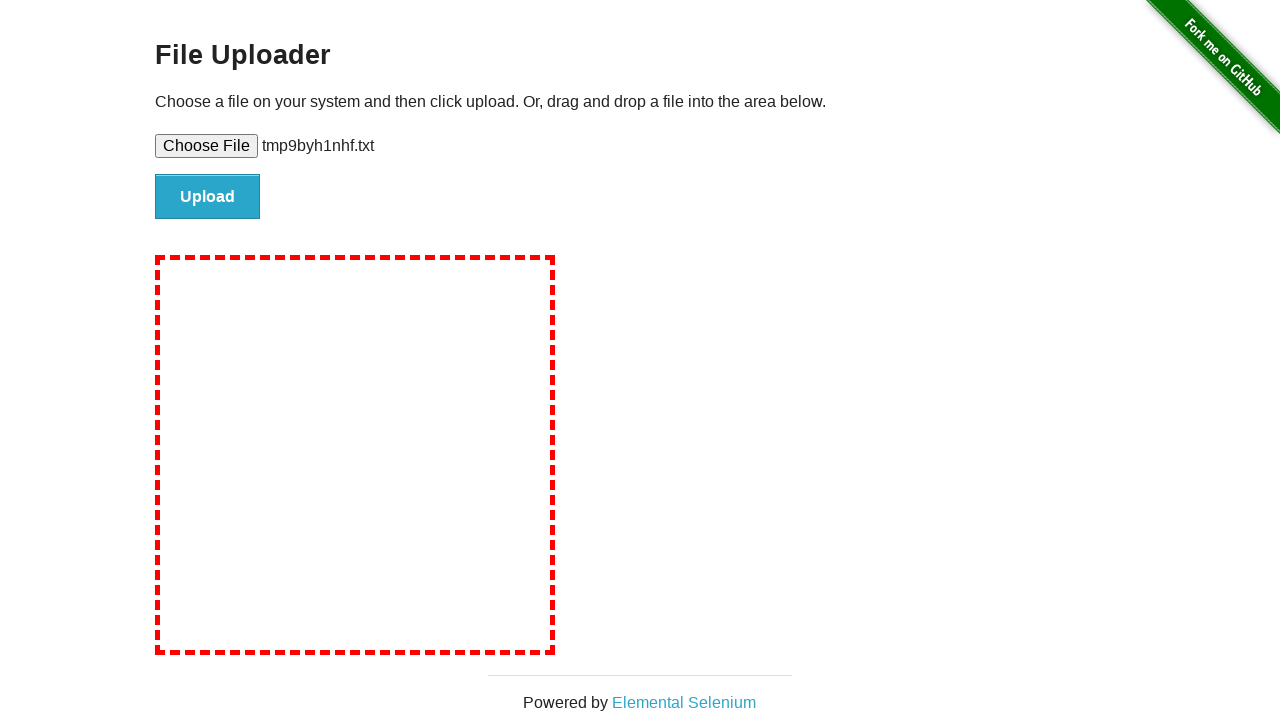